Tests different types of browser alerts including modern modal, prompt alert with text input, confirm alert dismissal, and simple alert acceptance on the LetCode practice page.

Starting URL: https://letcode.in/alert

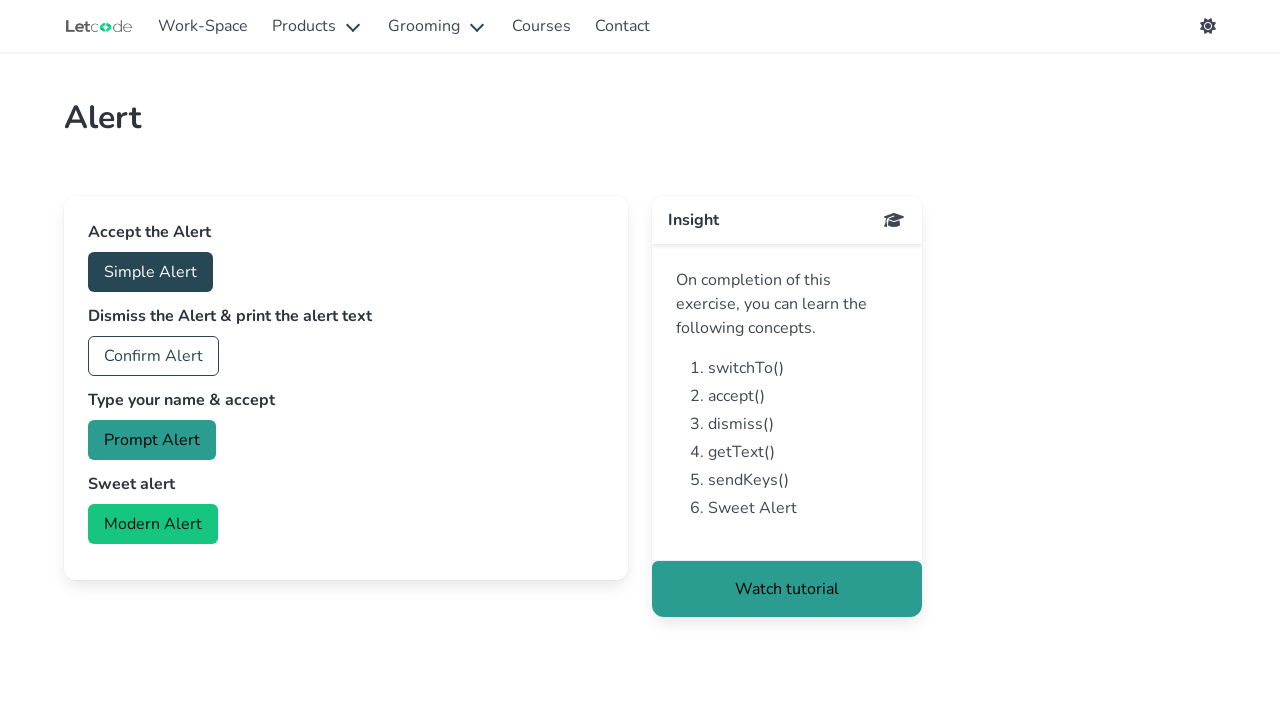

Clicked modern alert button to open modal at (153, 524) on #modern
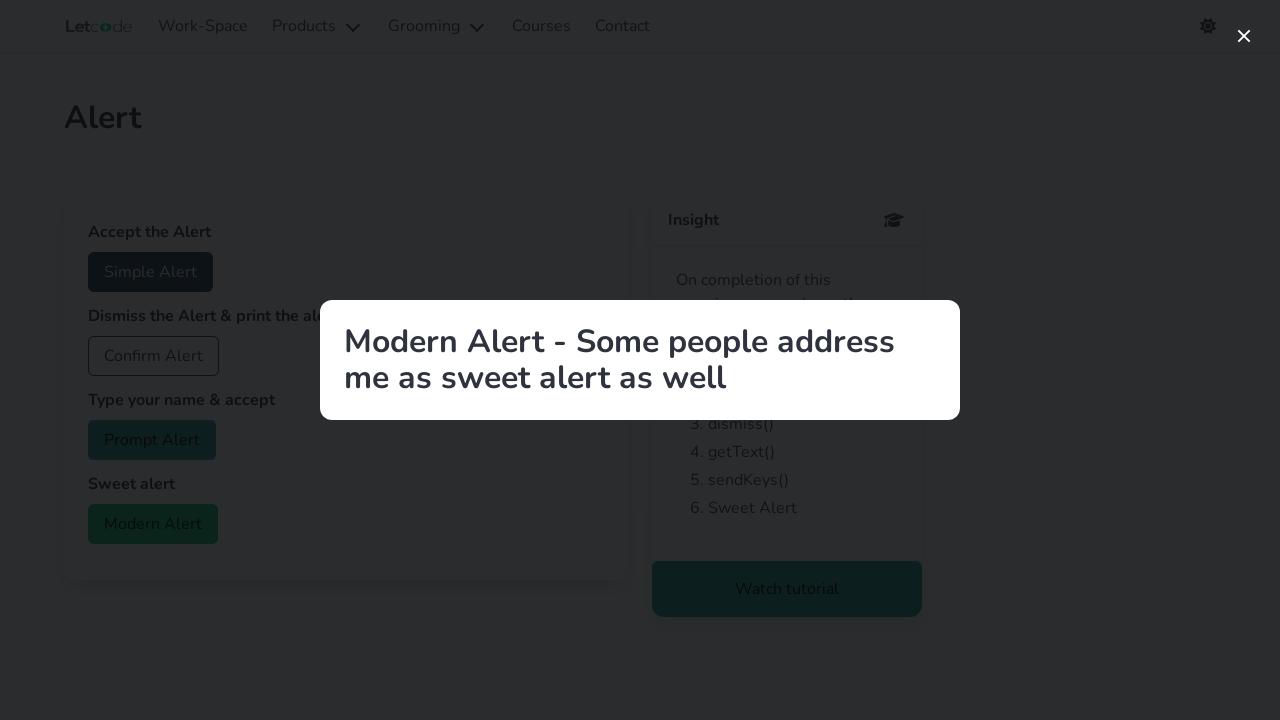

Modern modal alert displayed and close button found
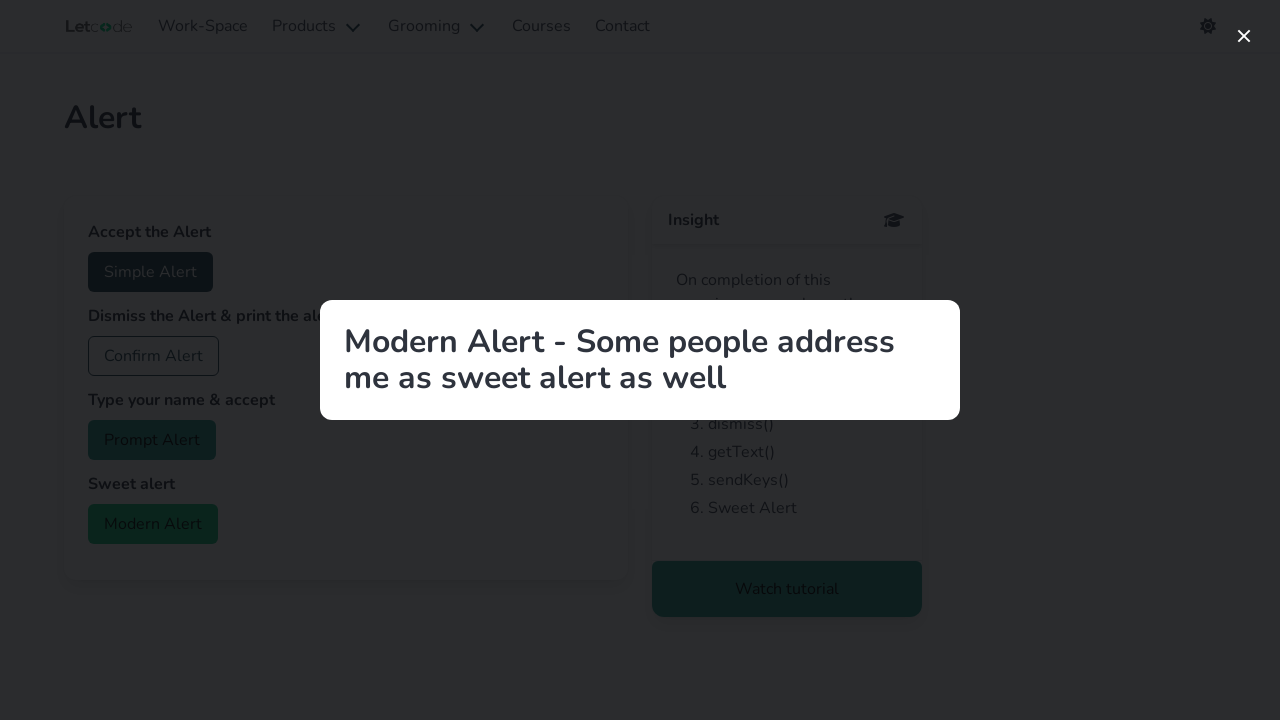

Clicked close button to dismiss modern modal alert at (1244, 36) on button[aria-label='close']
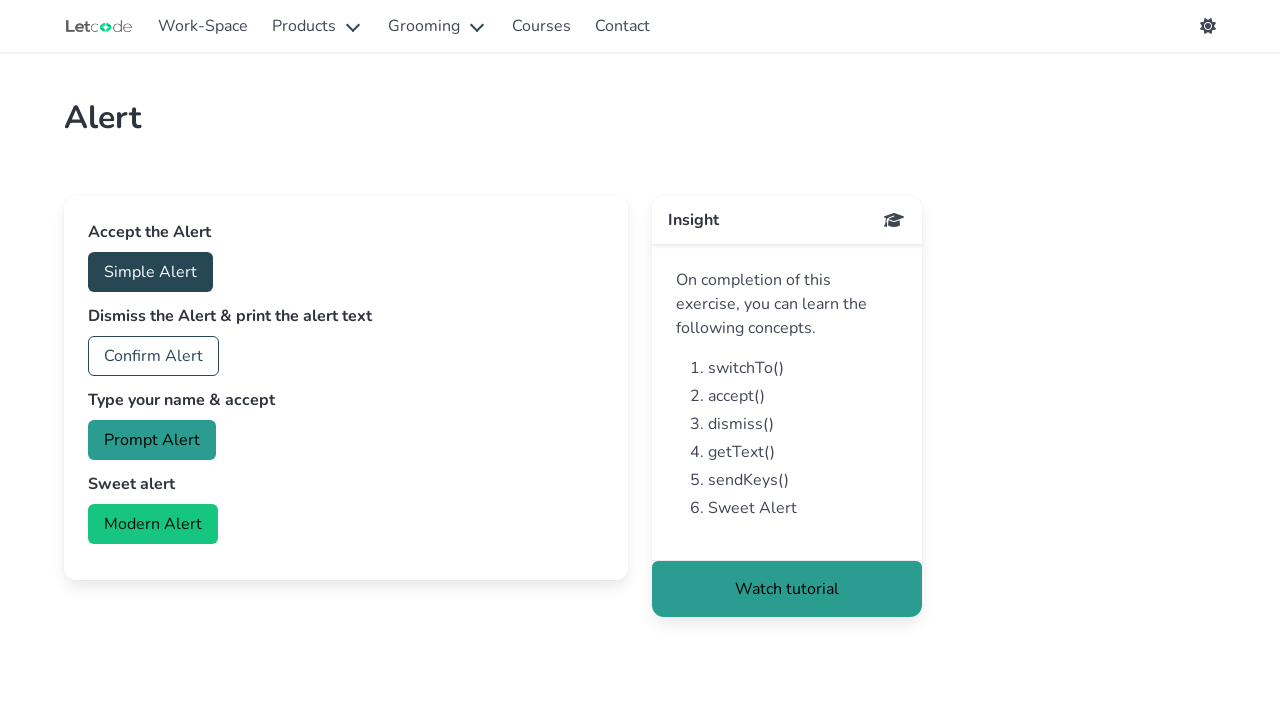

Clicked prompt alert button at (152, 440) on #prompt
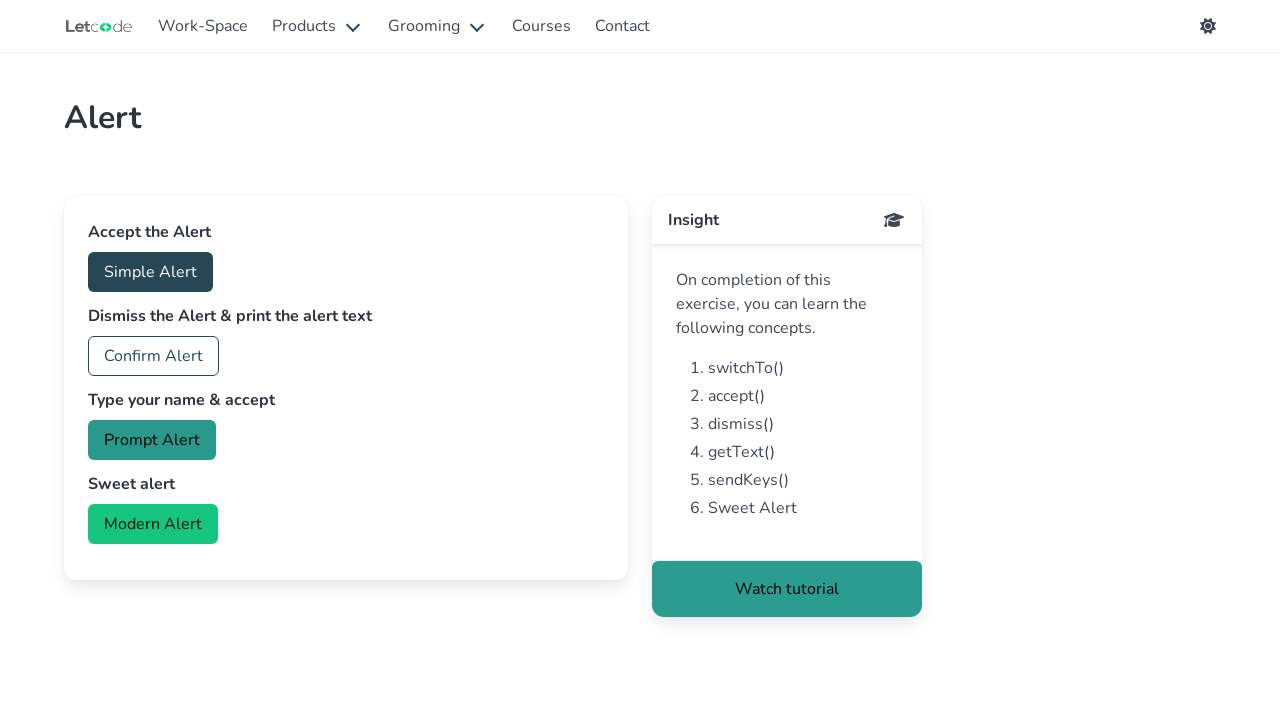

Prompt alert button element is ready
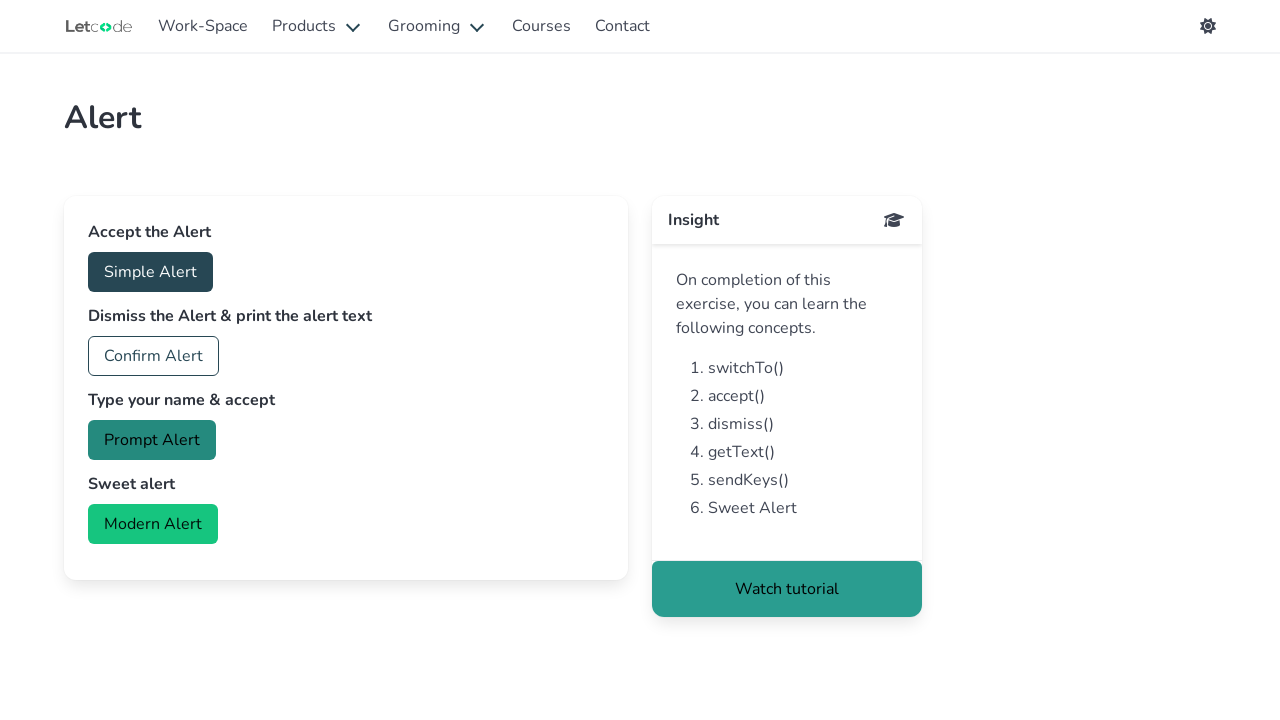

Clicked prompt alert button and entered text 'Welcome to Alert class', then accepted at (152, 440) on #prompt
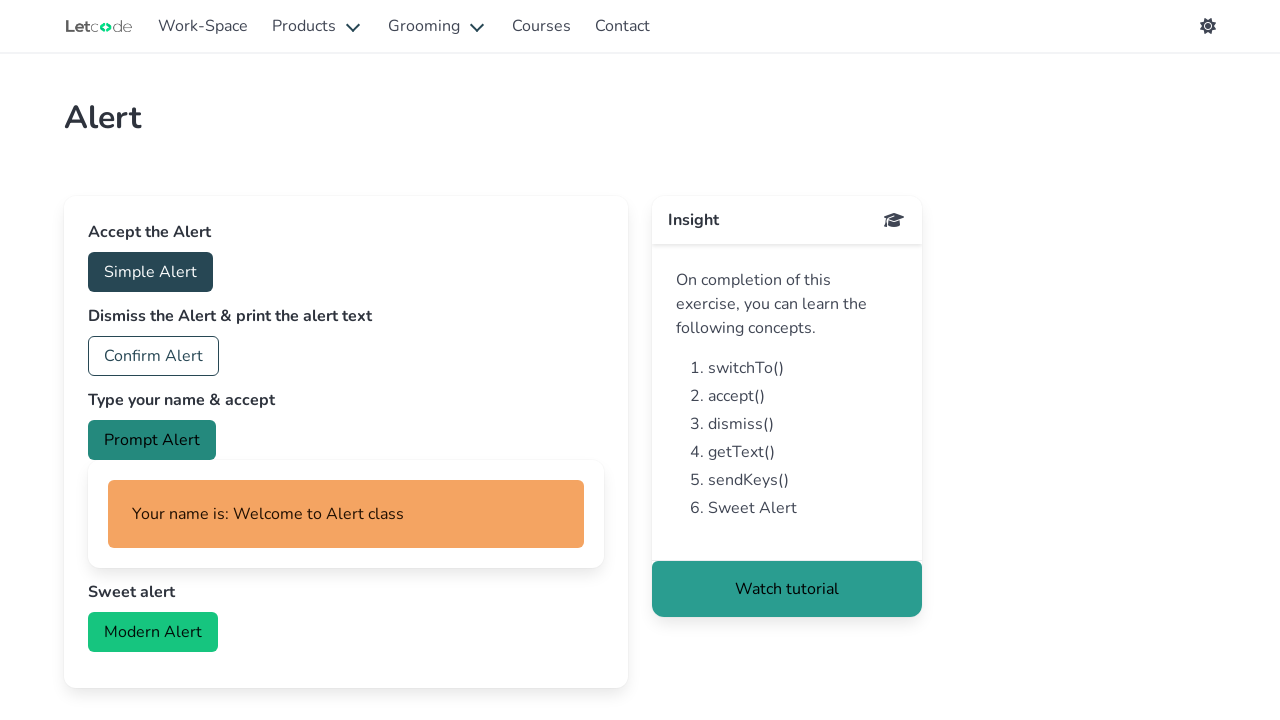

Prompt alert result element displayed with entered text
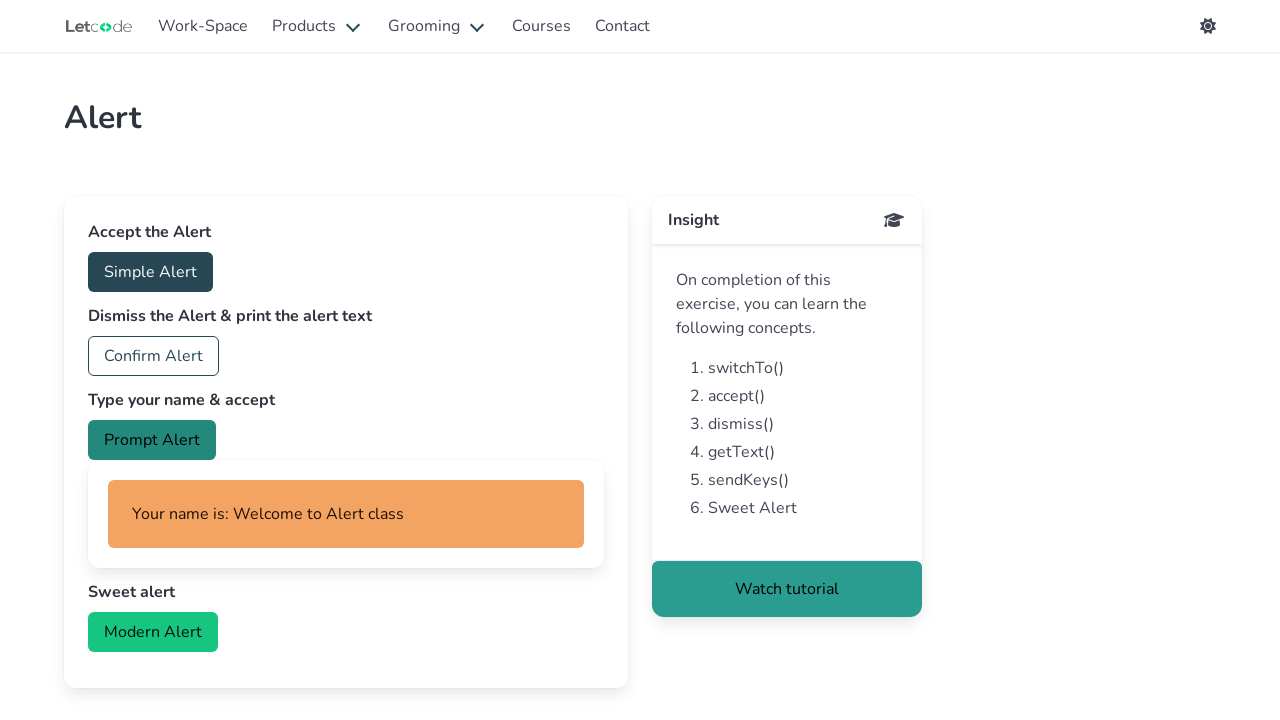

Clicked confirm alert button and dismissed the confirmation dialog at (154, 356) on #confirm
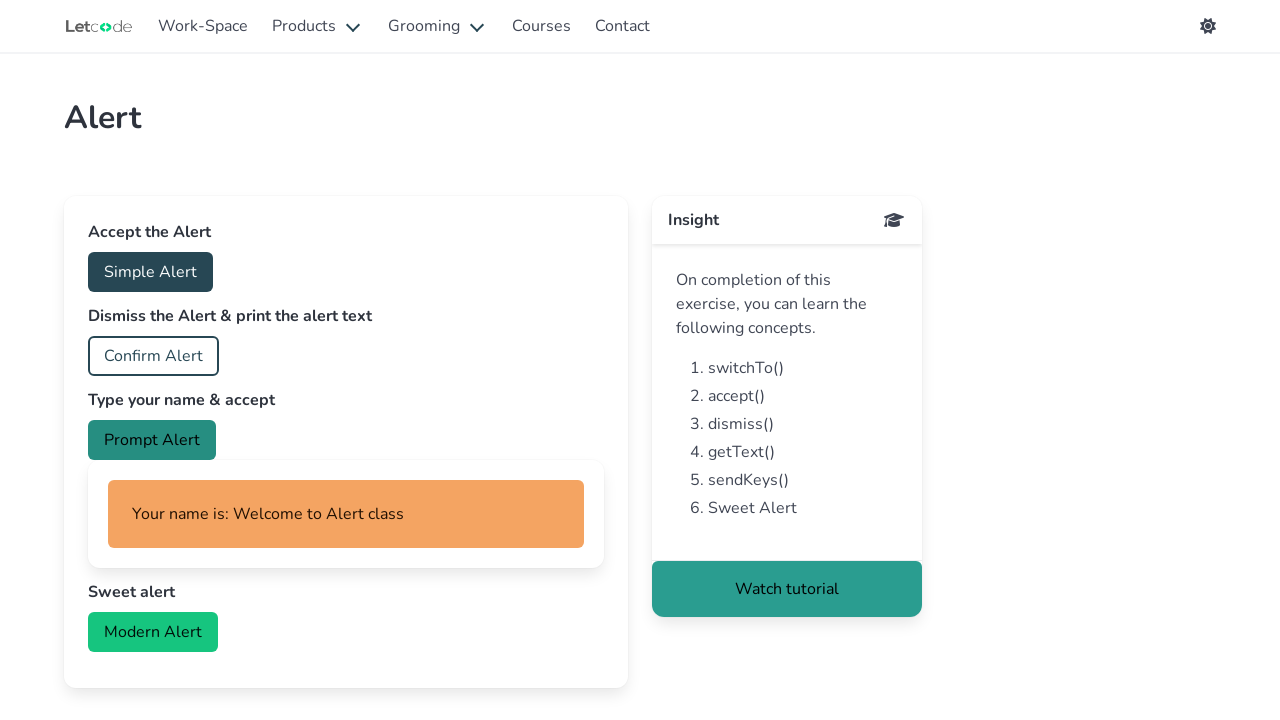

Clicked simple alert button and accepted the alert at (150, 272) on #accept
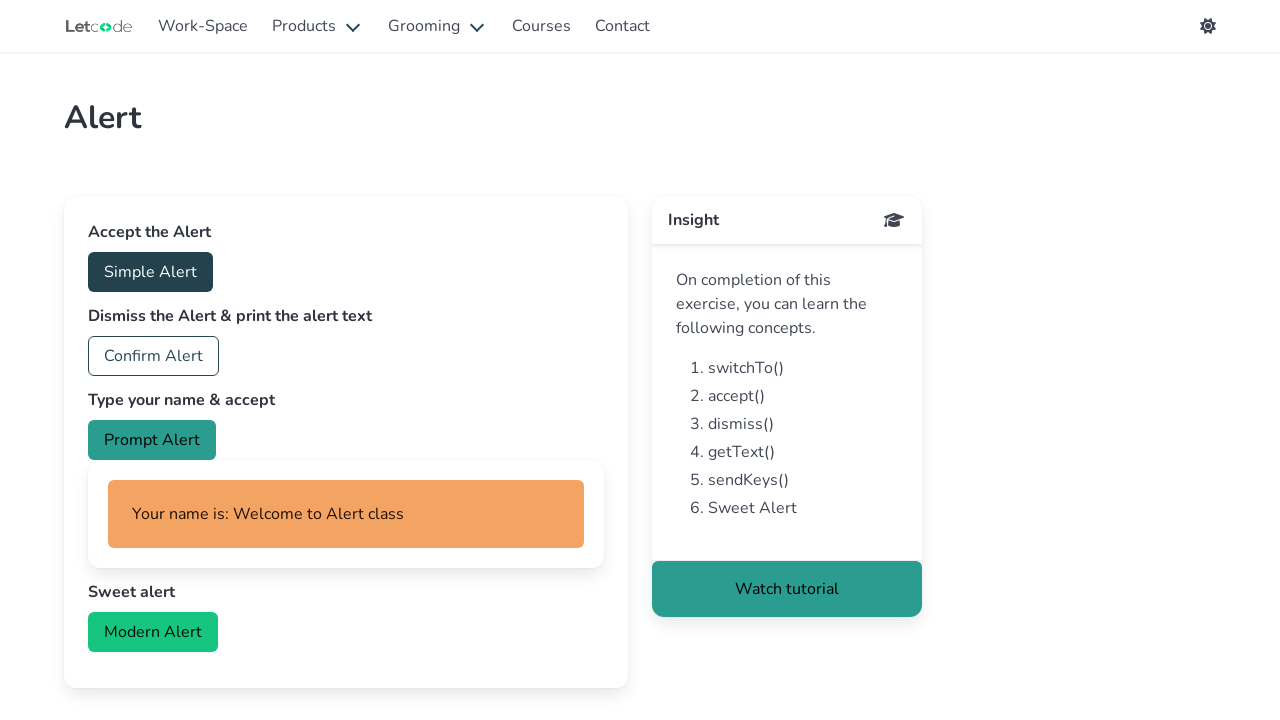

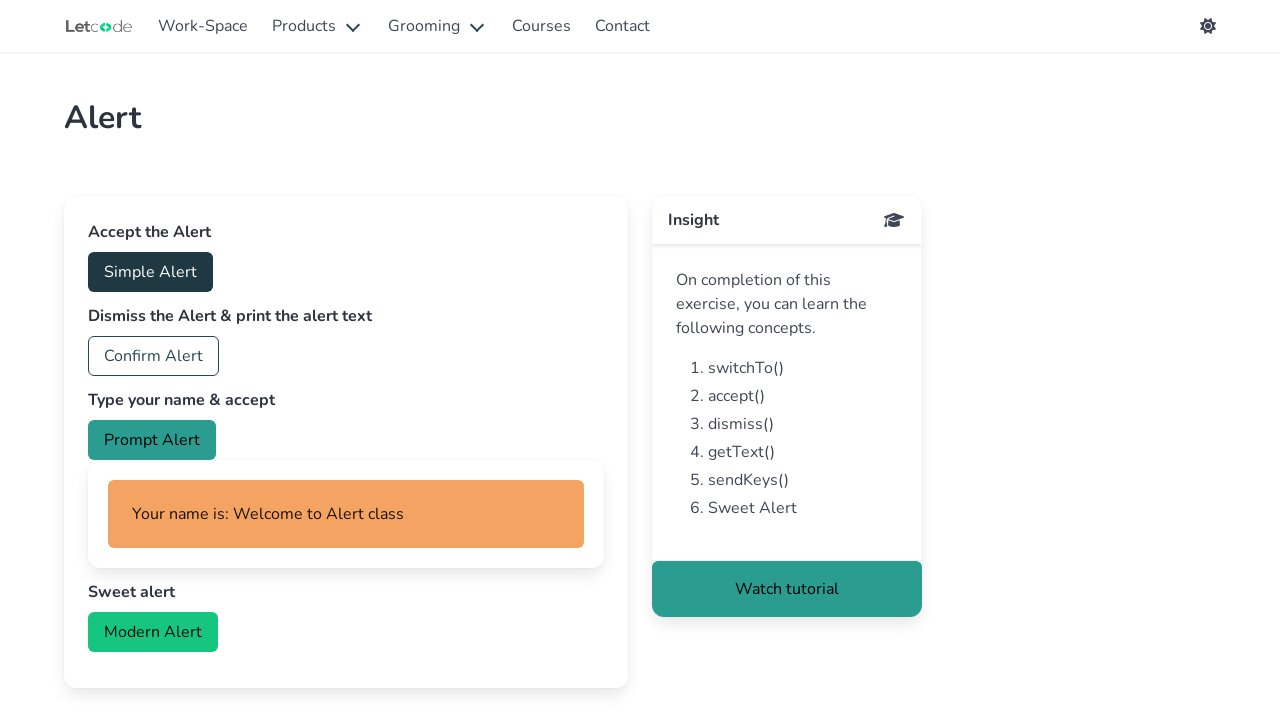